Tests browser window handling on demoqa.com by navigating to the Alerts/Frames/Windows section, clicking the Browser Windows menu, opening a new tab, verifying content in the new tab, and switching back to the original tab.

Starting URL: https://demoqa.com/

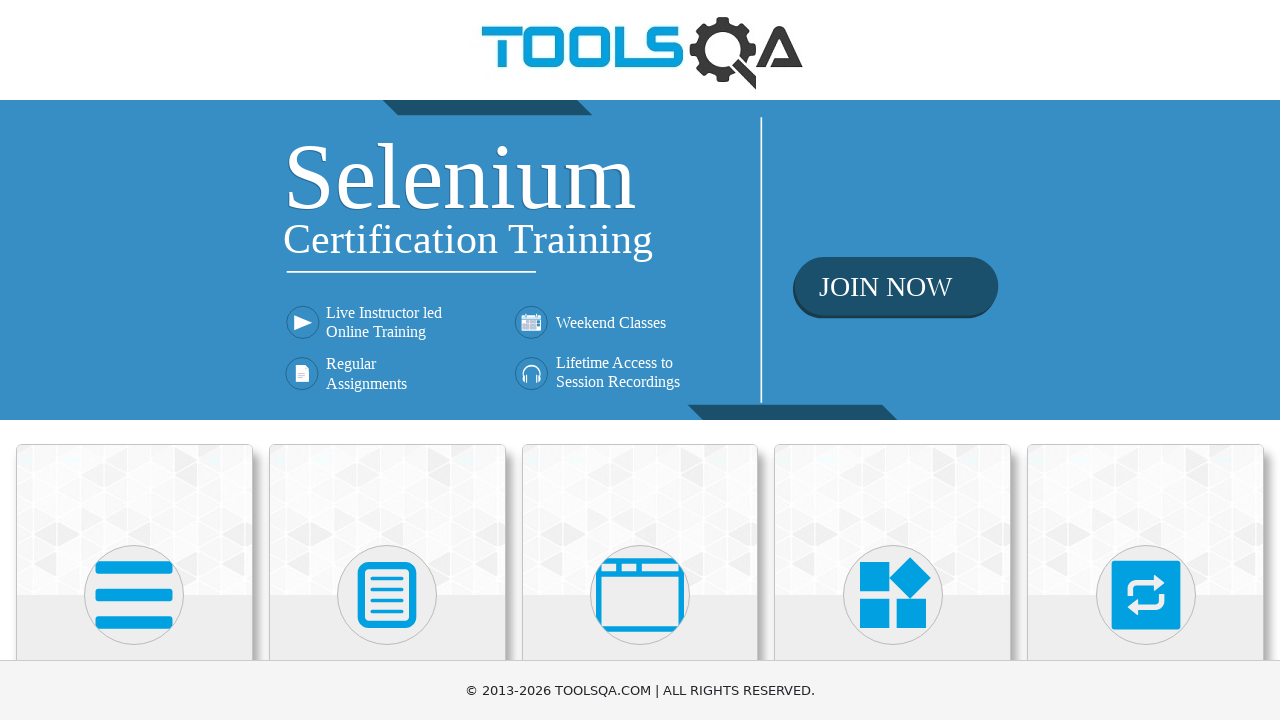

Clicked on Alerts, Frame & Windows button at (640, 595) on (//*[@fill='currentColor'])[3]
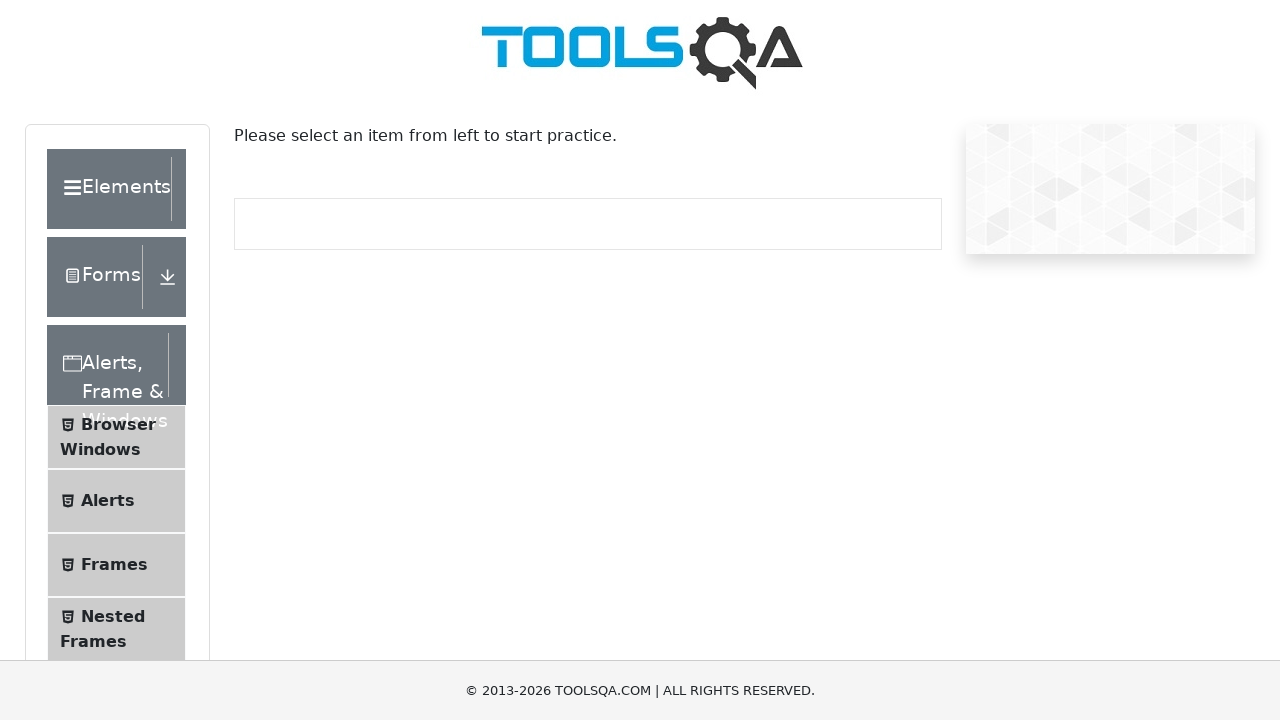

Verified 'Please select an item from left to start practice.' text is visible
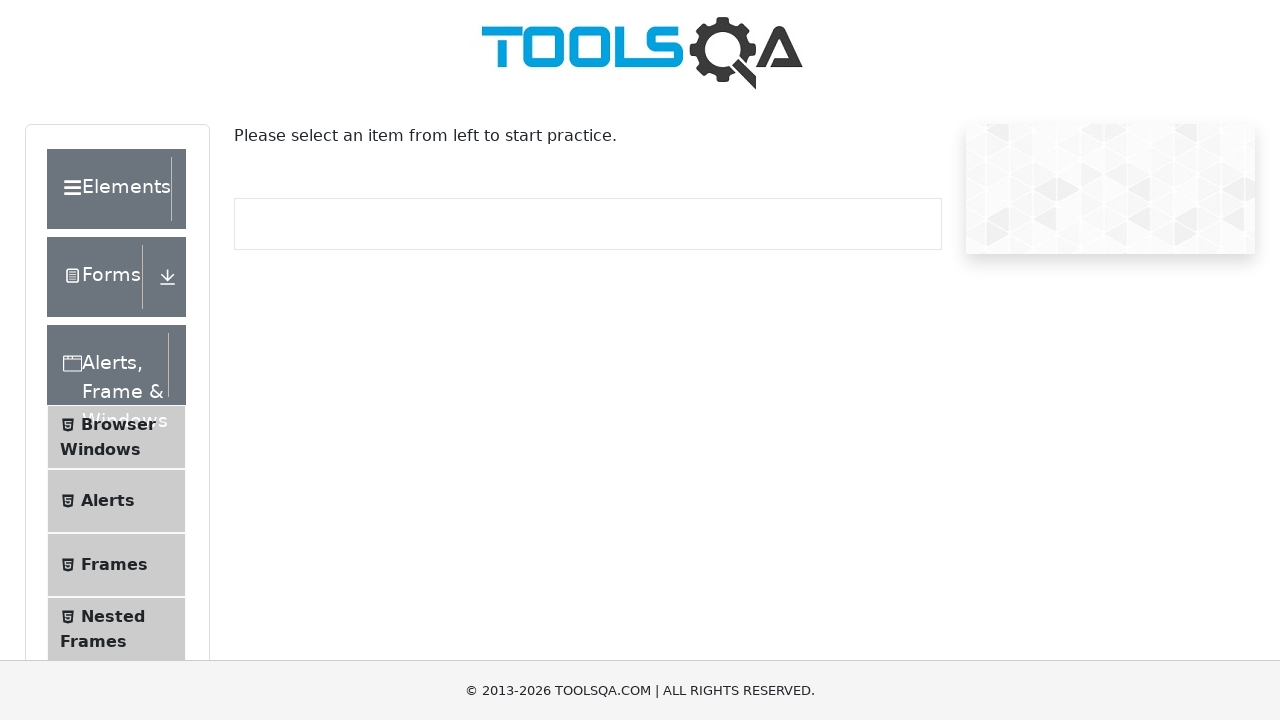

Clicked on 'Browser Windows' menu item at (118, 424) on xpath=//*[text()='Browser Windows']
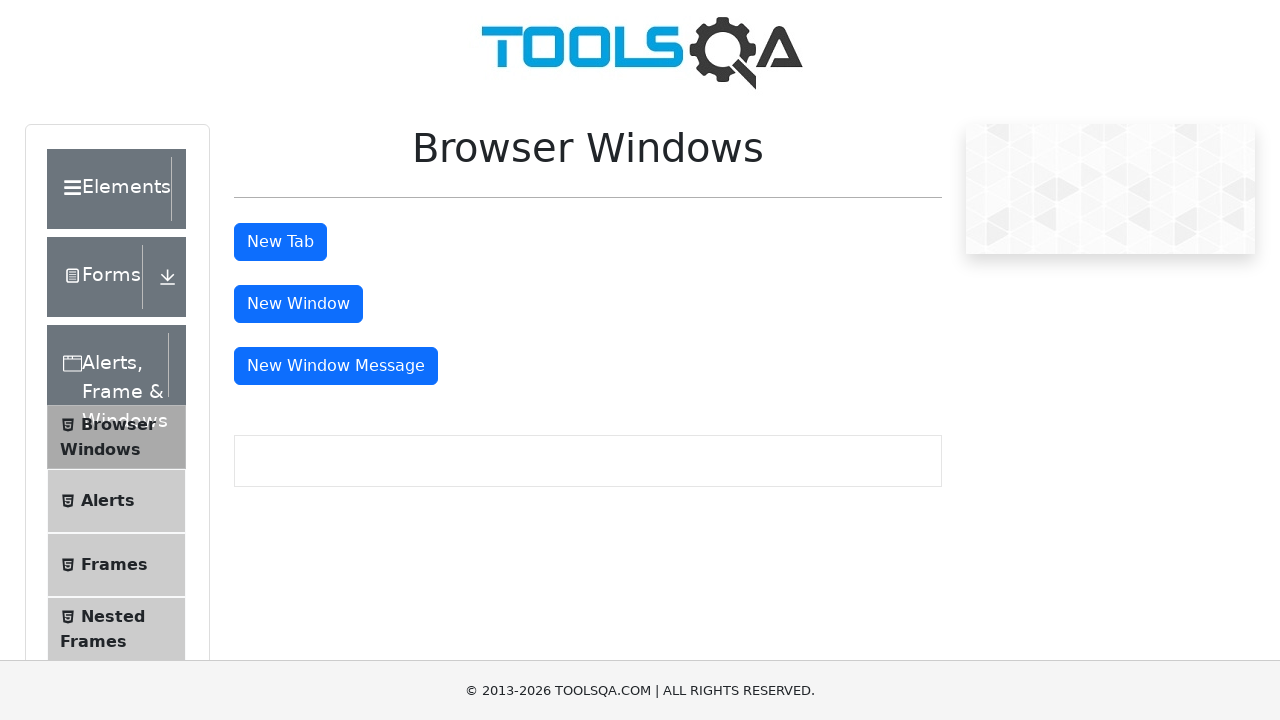

Verified 'New Tab' button is visible
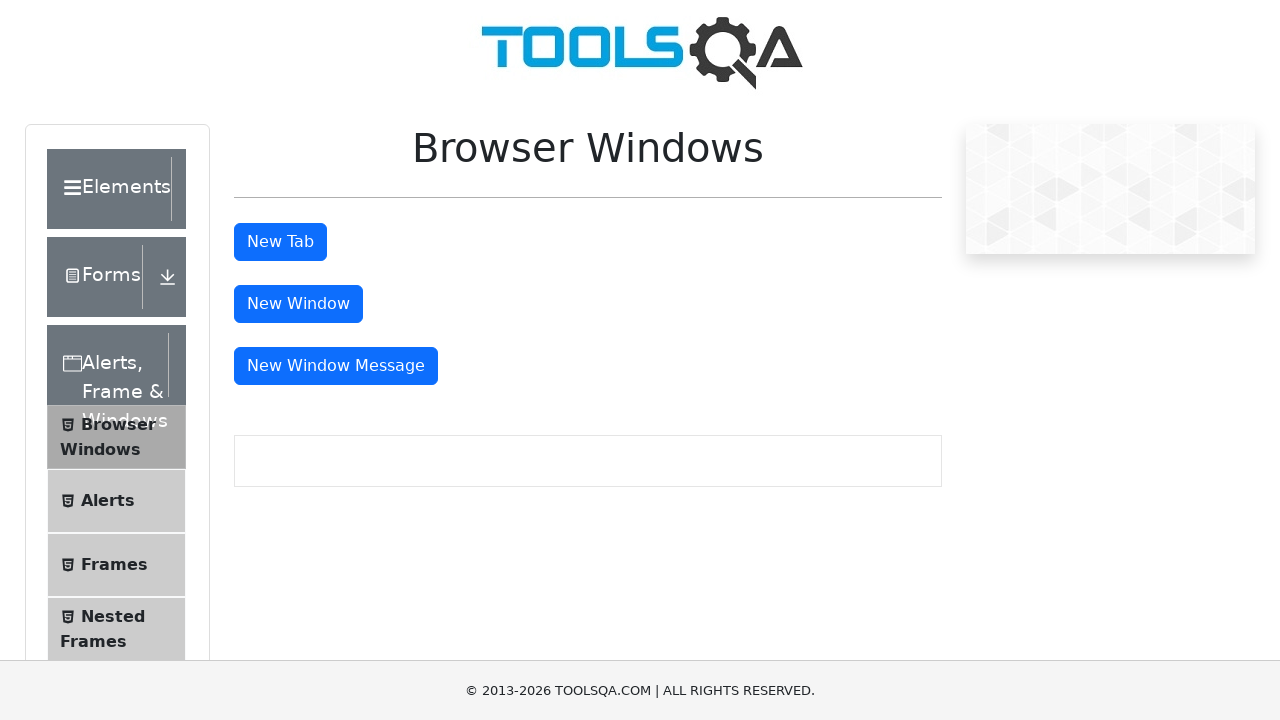

Clicked 'New Tab' button and opened new tab at (280, 242) on xpath=//*[text()='New Tab']
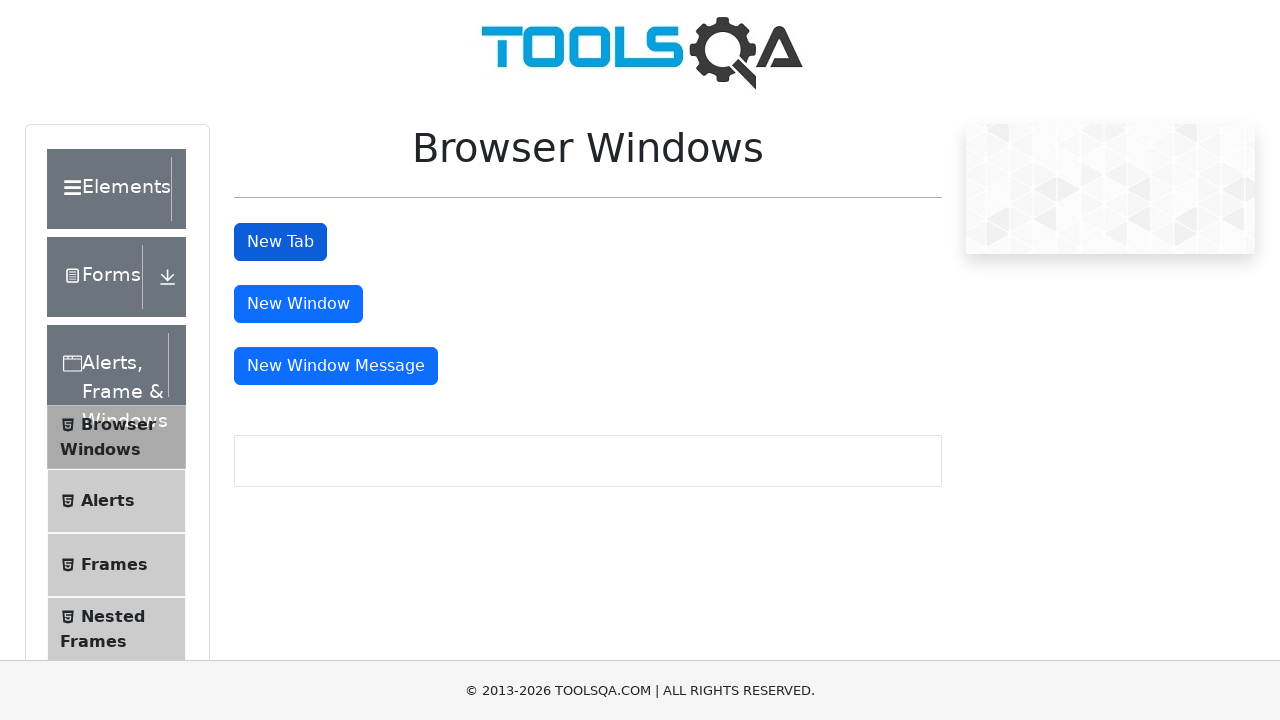

New page loaded and ready
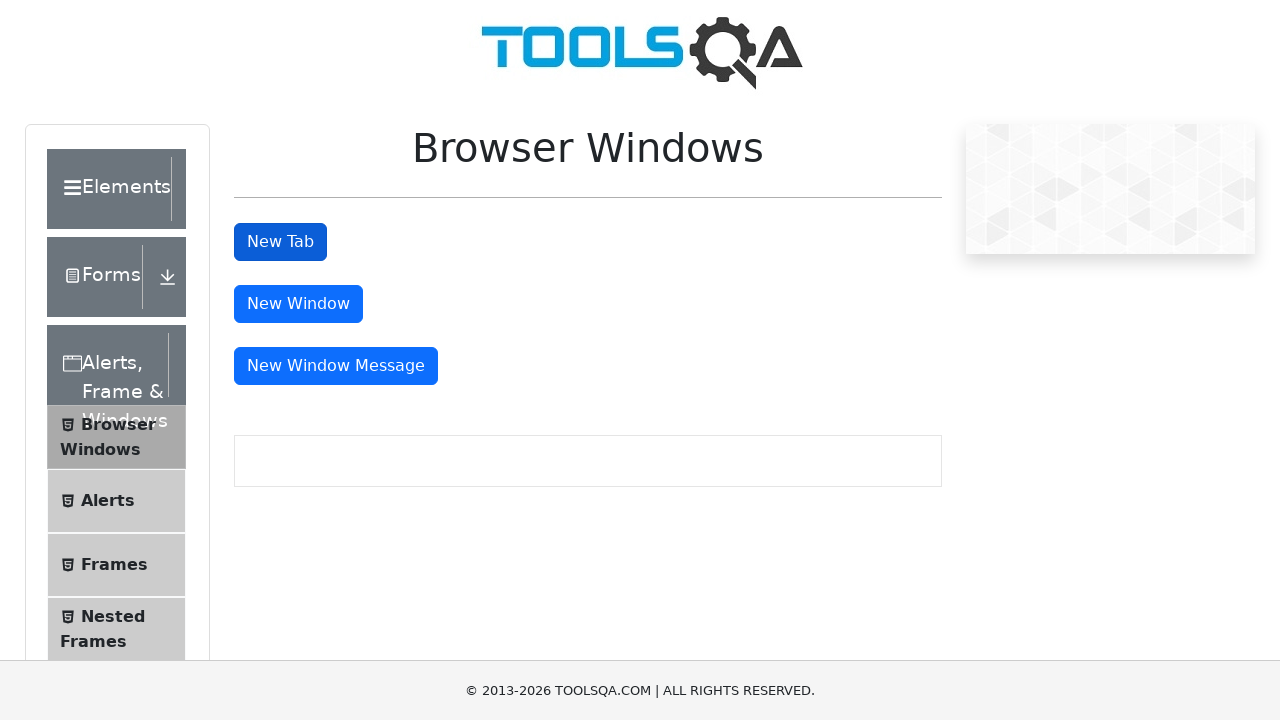

Verified sample heading is visible on new tab
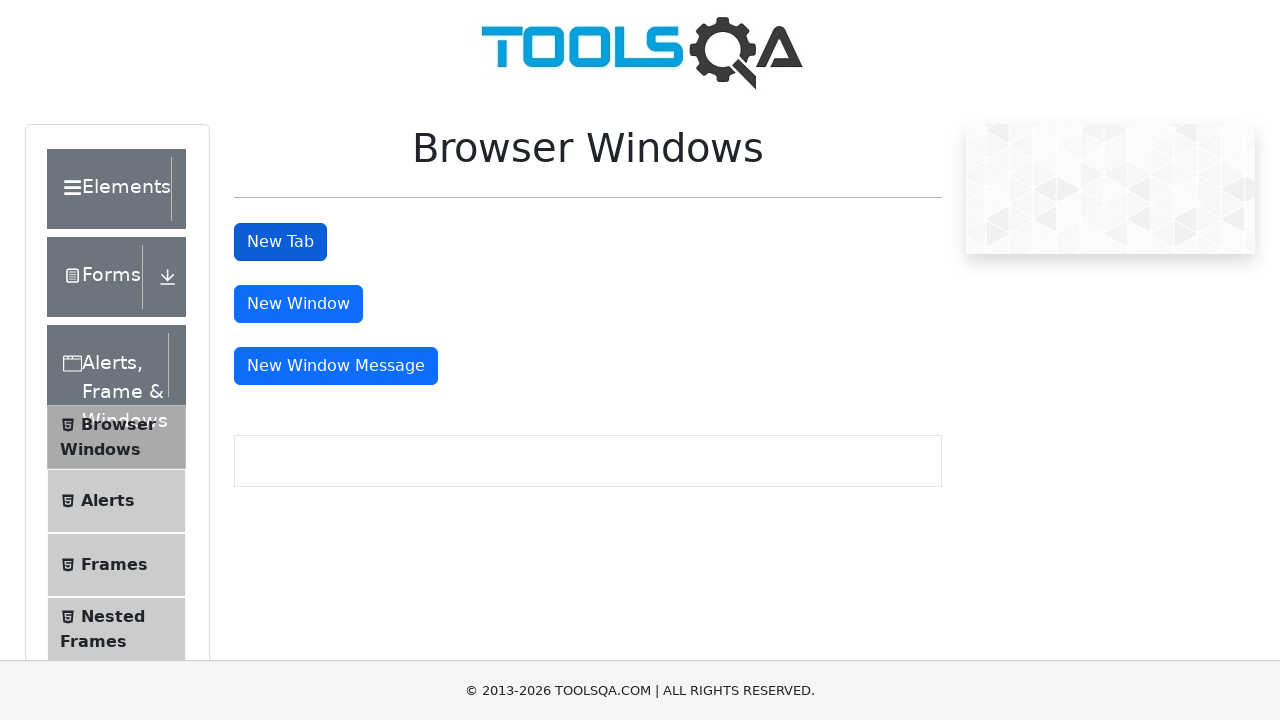

Switched back to original tab
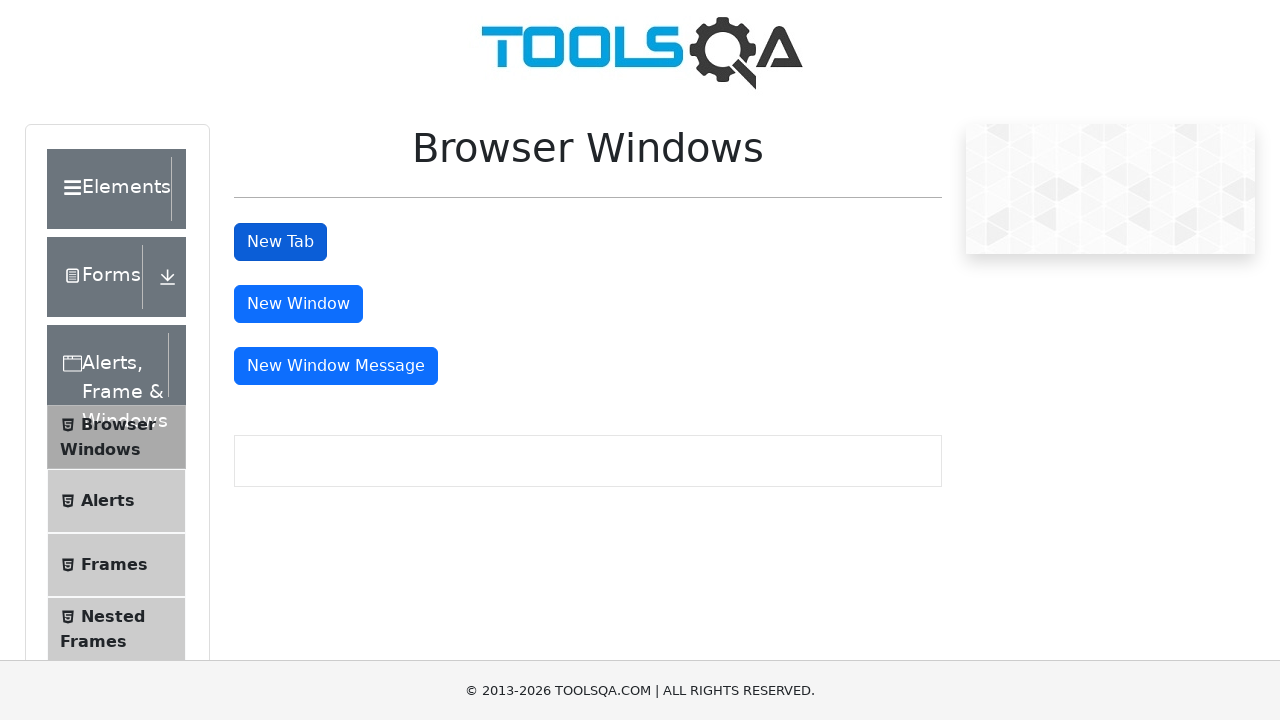

Verified 'New Tab' button is still visible on original page
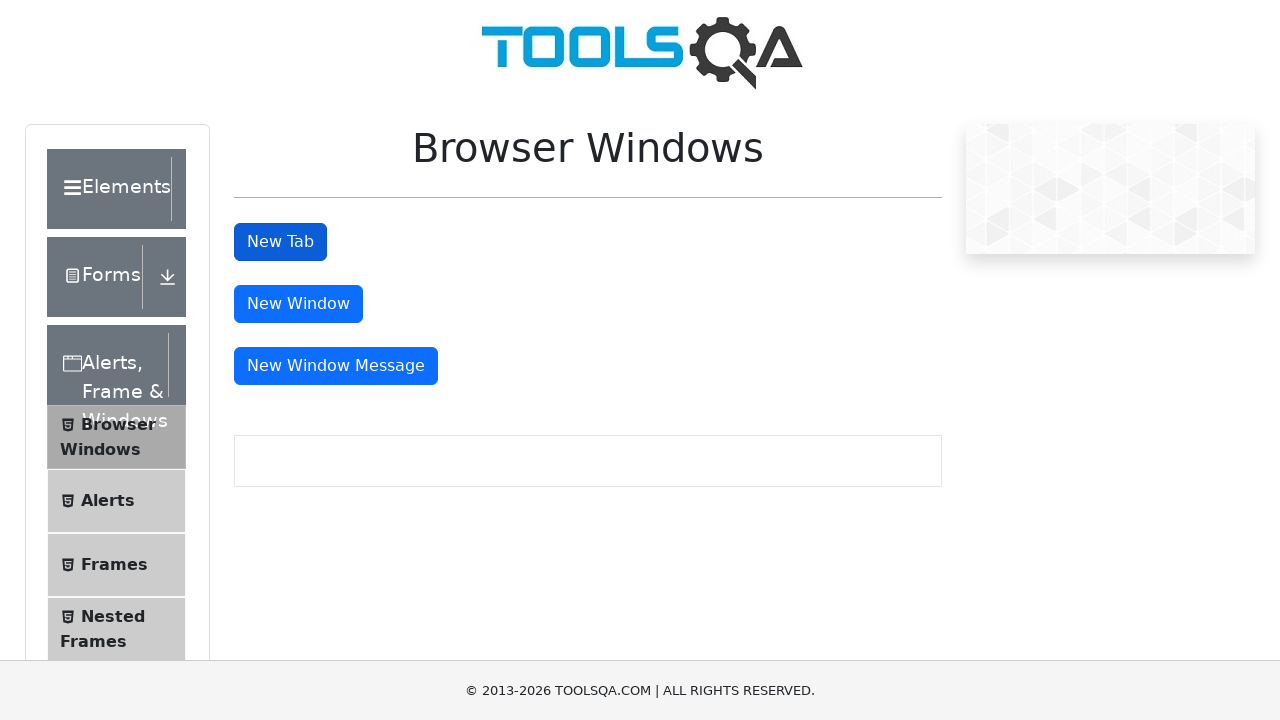

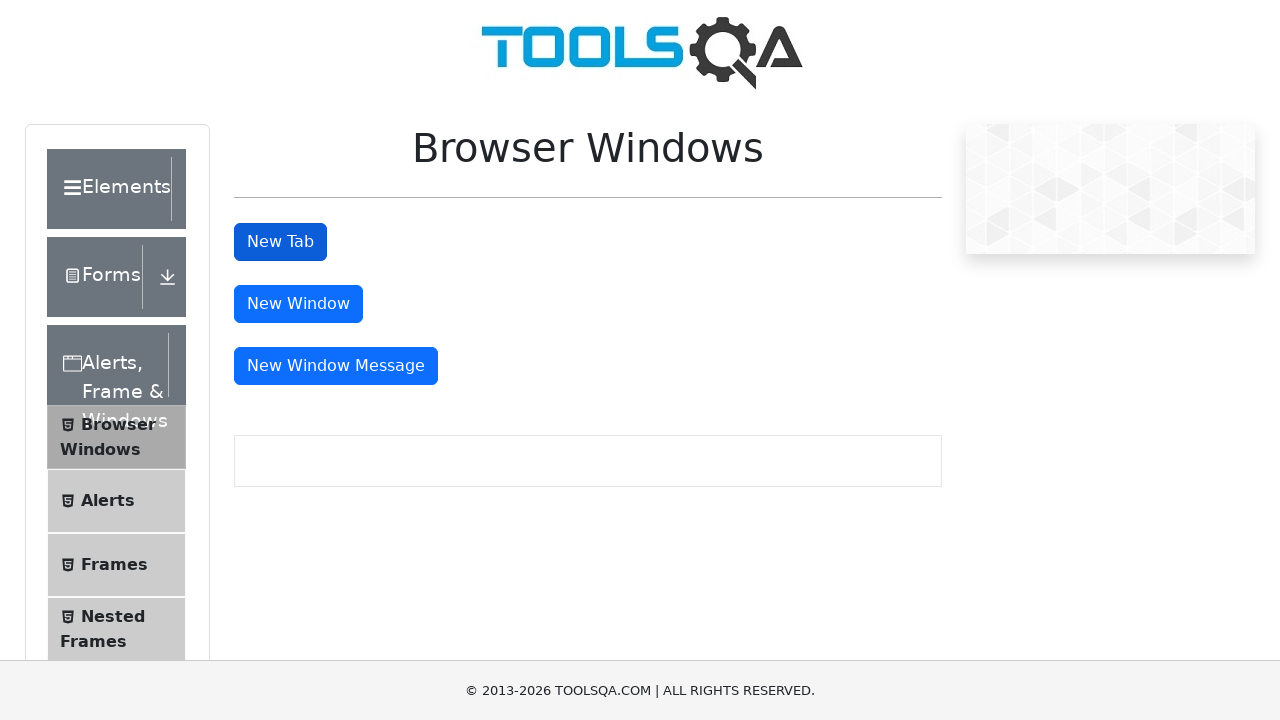